Navigates to My Account page and verifies the page title

Starting URL: https://alchemy.hguy.co/lms

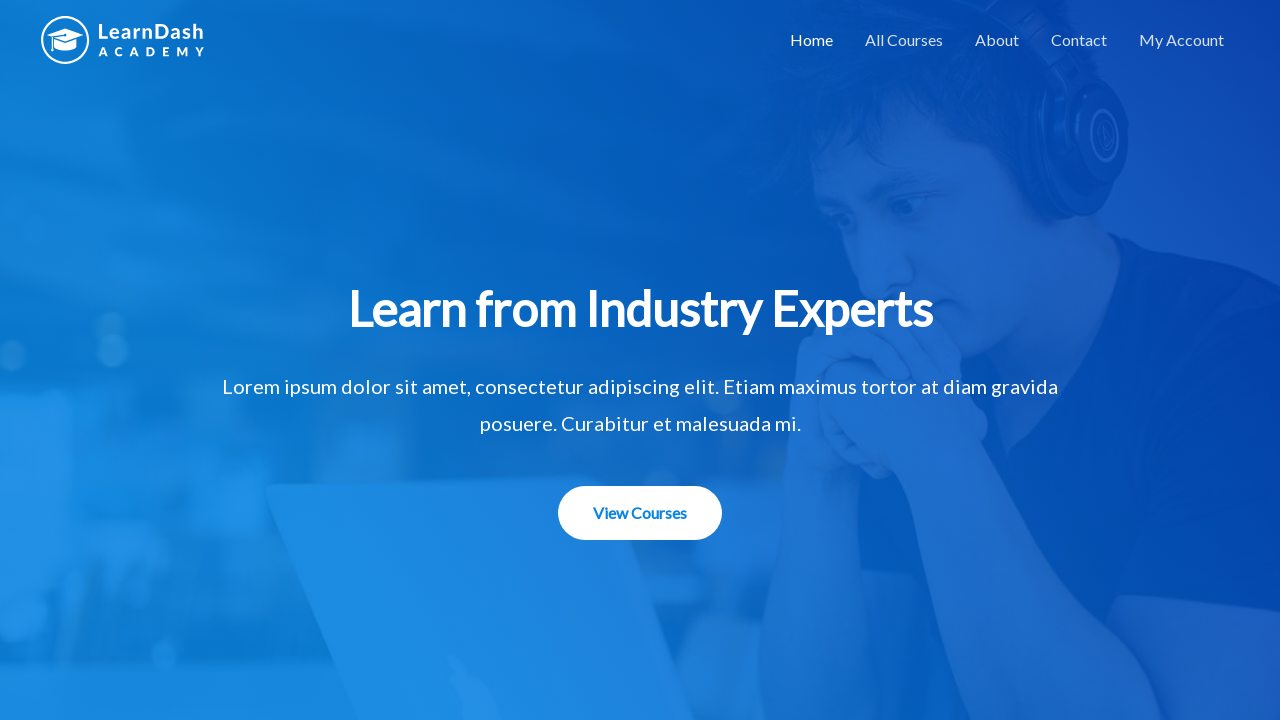

Clicked on My Account link from the menu at (1182, 40) on xpath=//a[contains(text(),'My Account')]
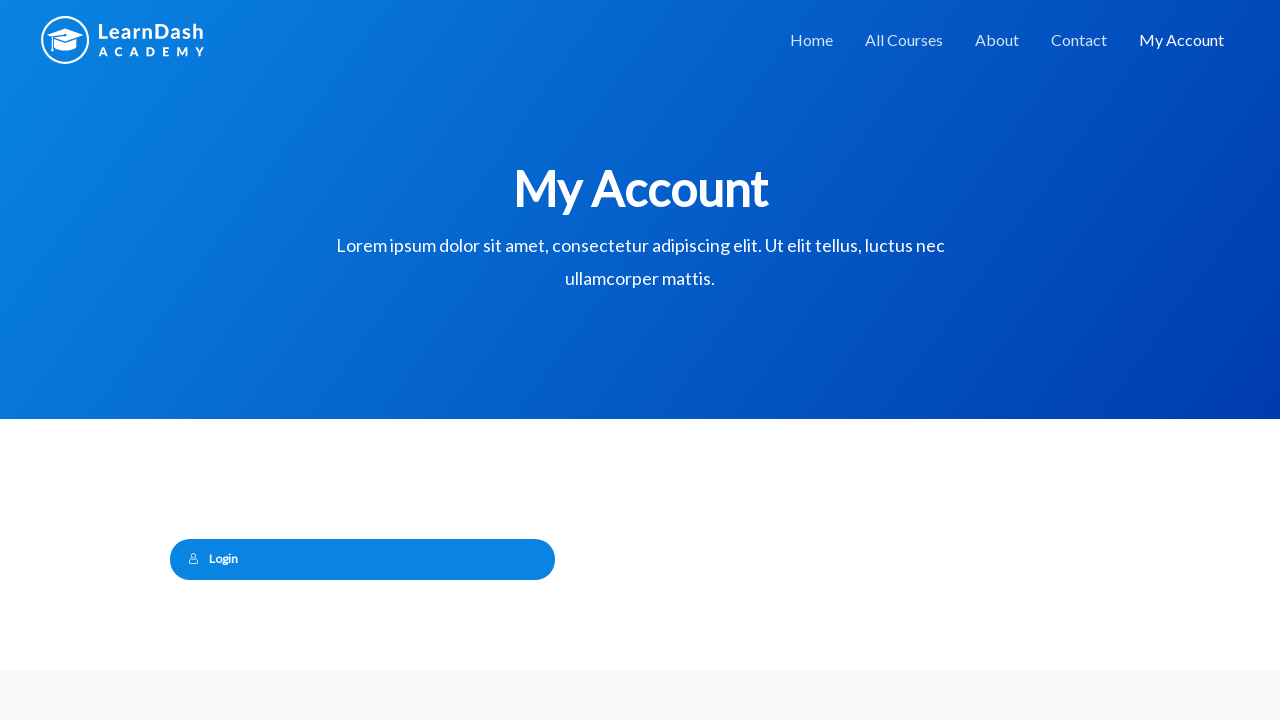

Verified page title is 'My Account – Alchemy LMS'
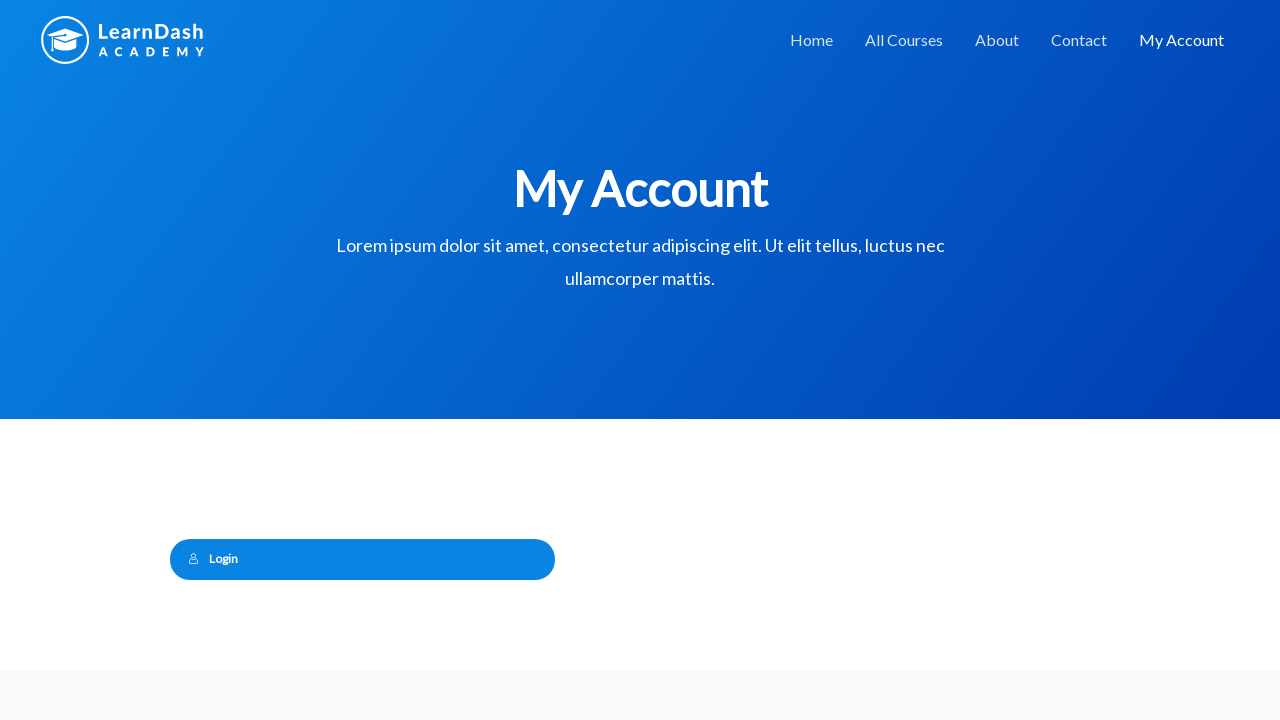

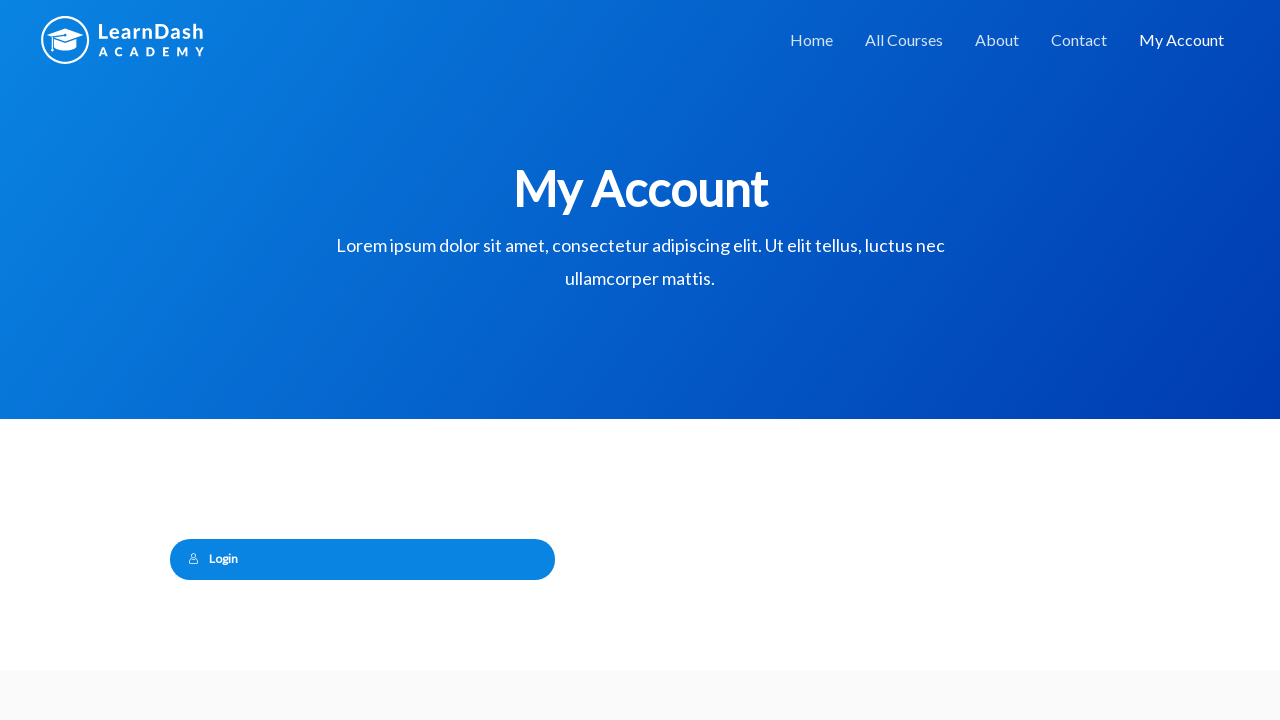